Navigates to GeeksforGeeks website and captures a screenshot of the page

Starting URL: http://www.geeksforgeeks.org/

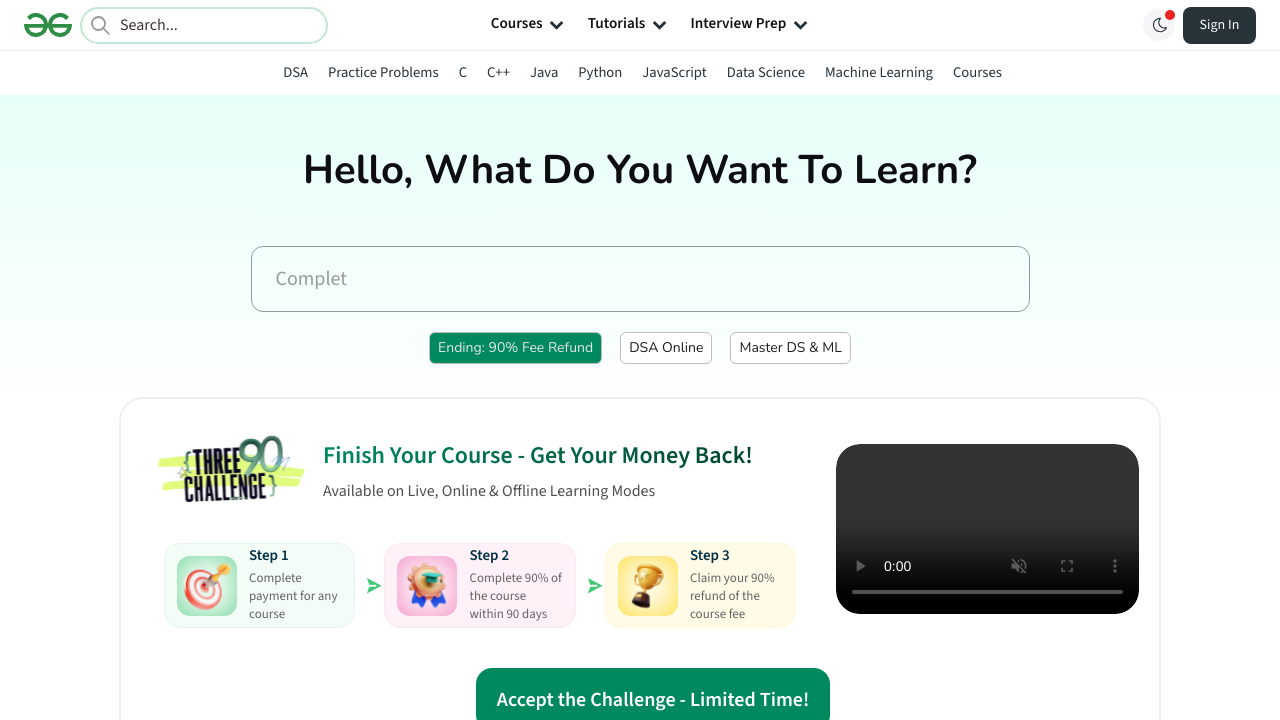

Captured initial screenshot of GeeksforGeeks homepage
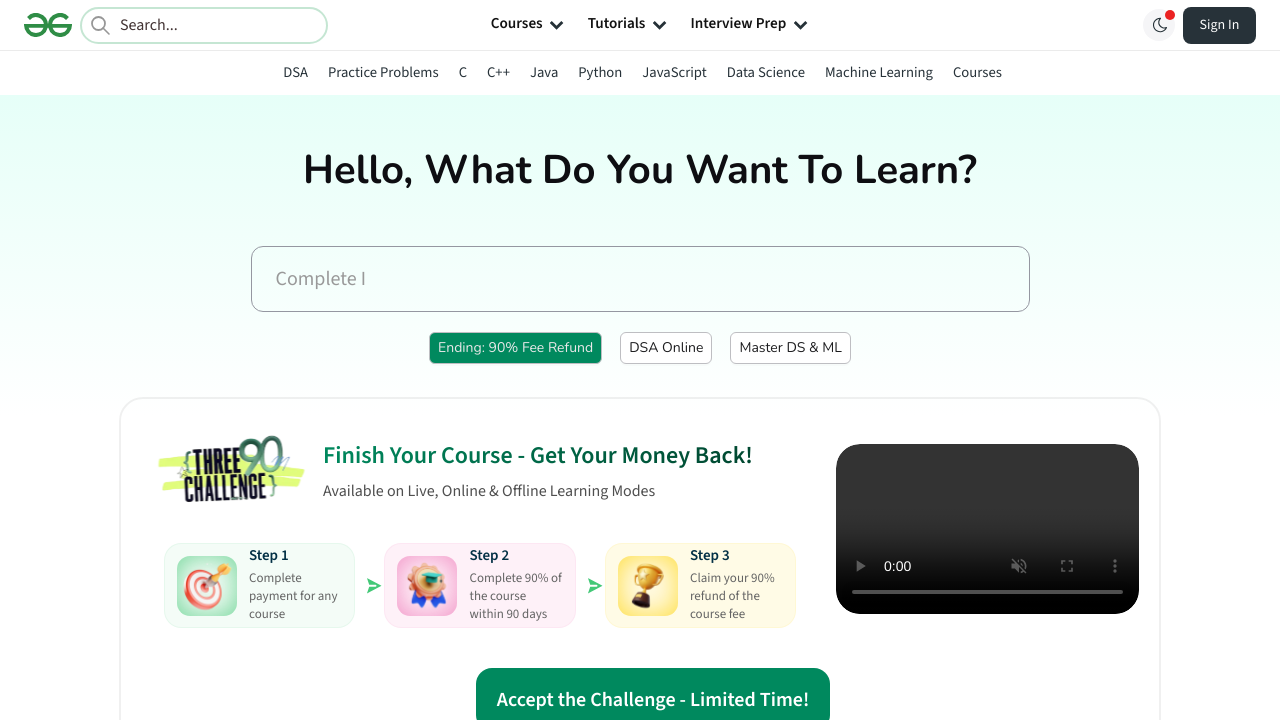

Waited for page to reach networkidle state
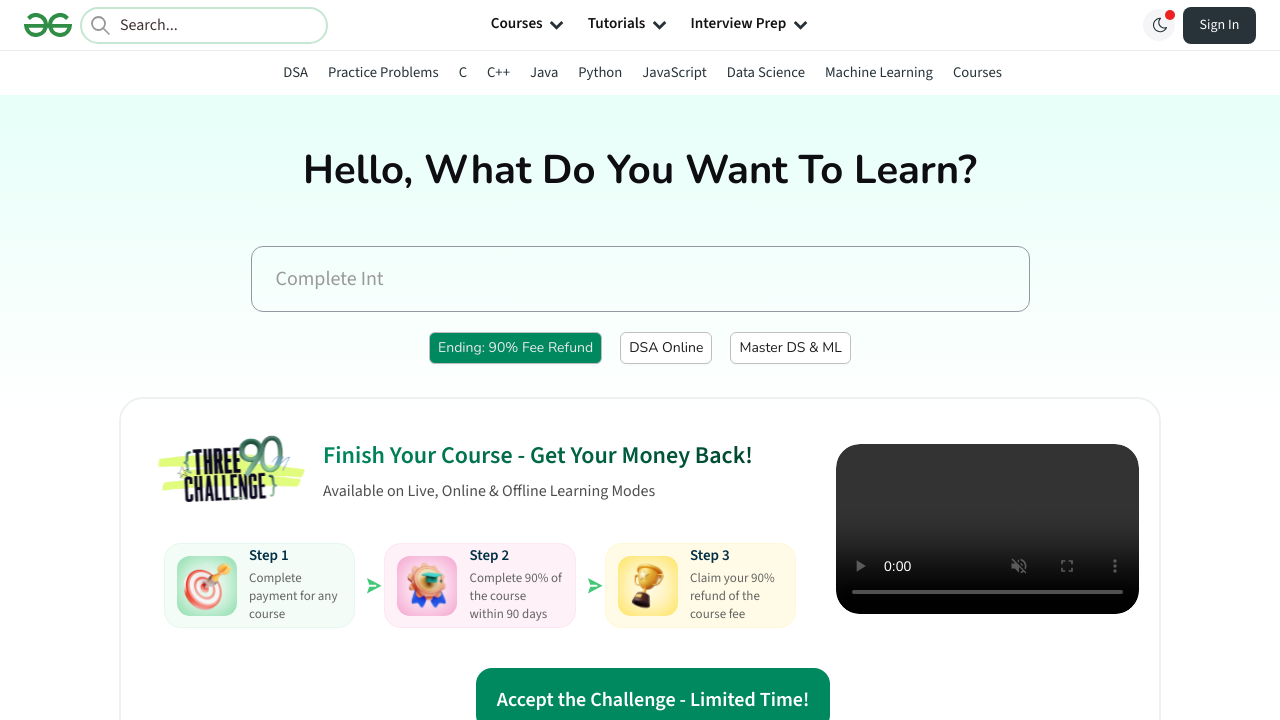

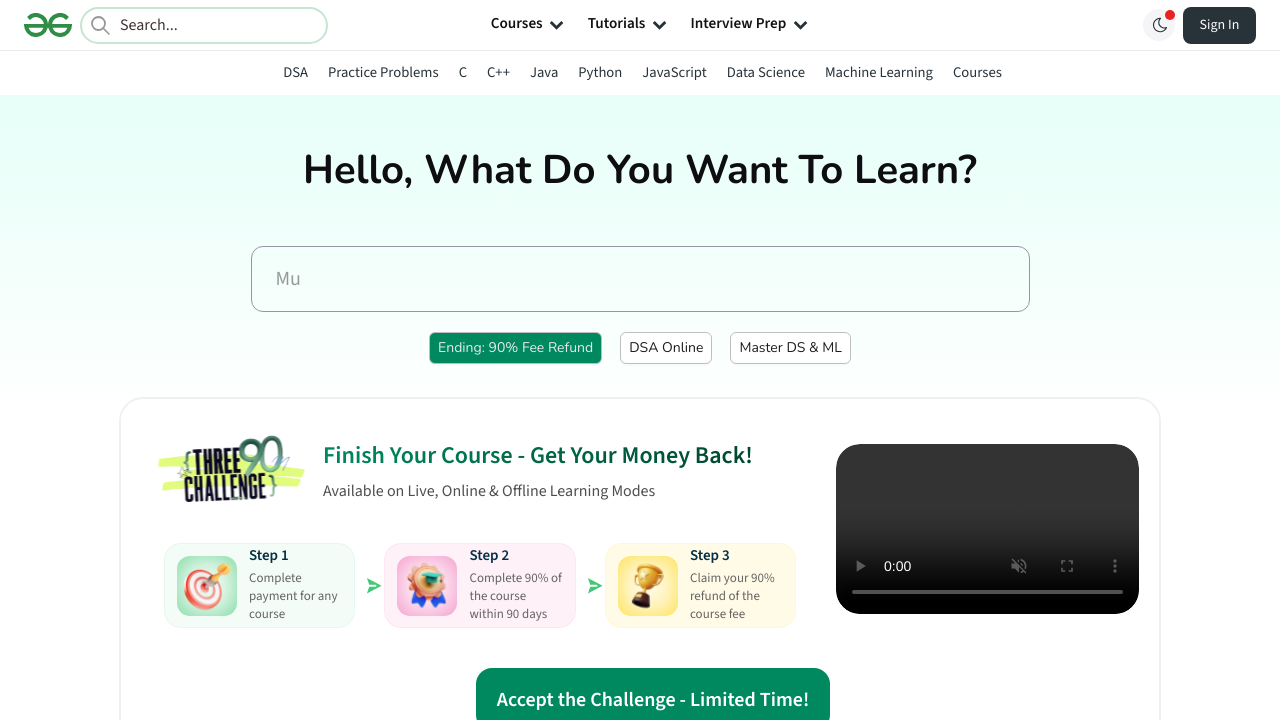